Tests clicking My Tutorials submenu and then the Back button to verify navigation

Starting URL: https://qaplayground.dev/apps/multi-level-dropdown/

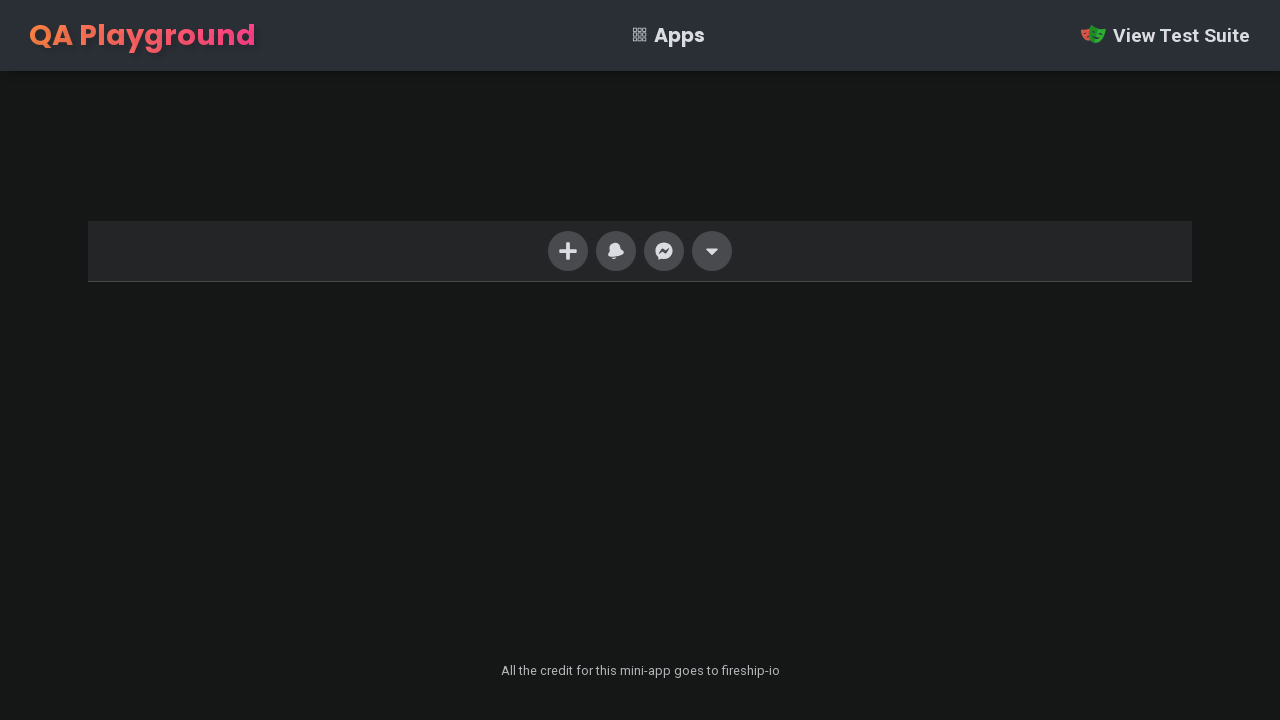

Clicked last list item to open navigation dropdown at (712, 251) on xpath=//ul/li[last()]
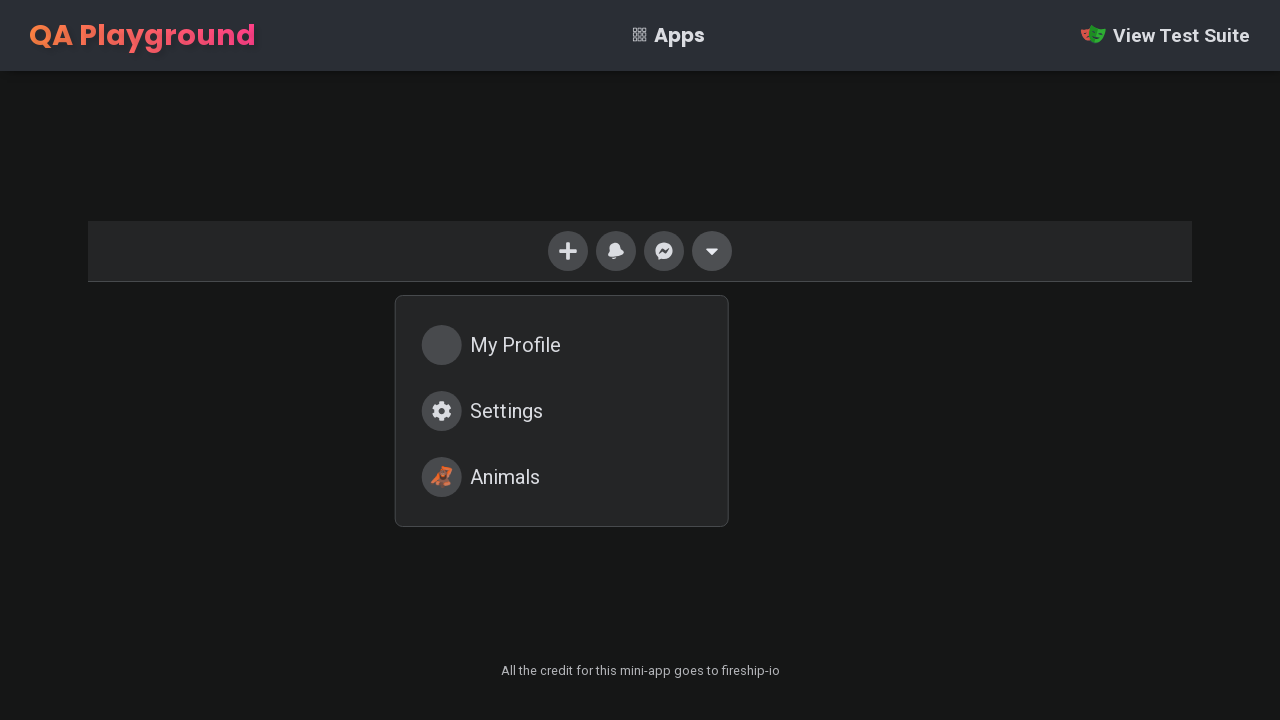

Dropdown menu appeared
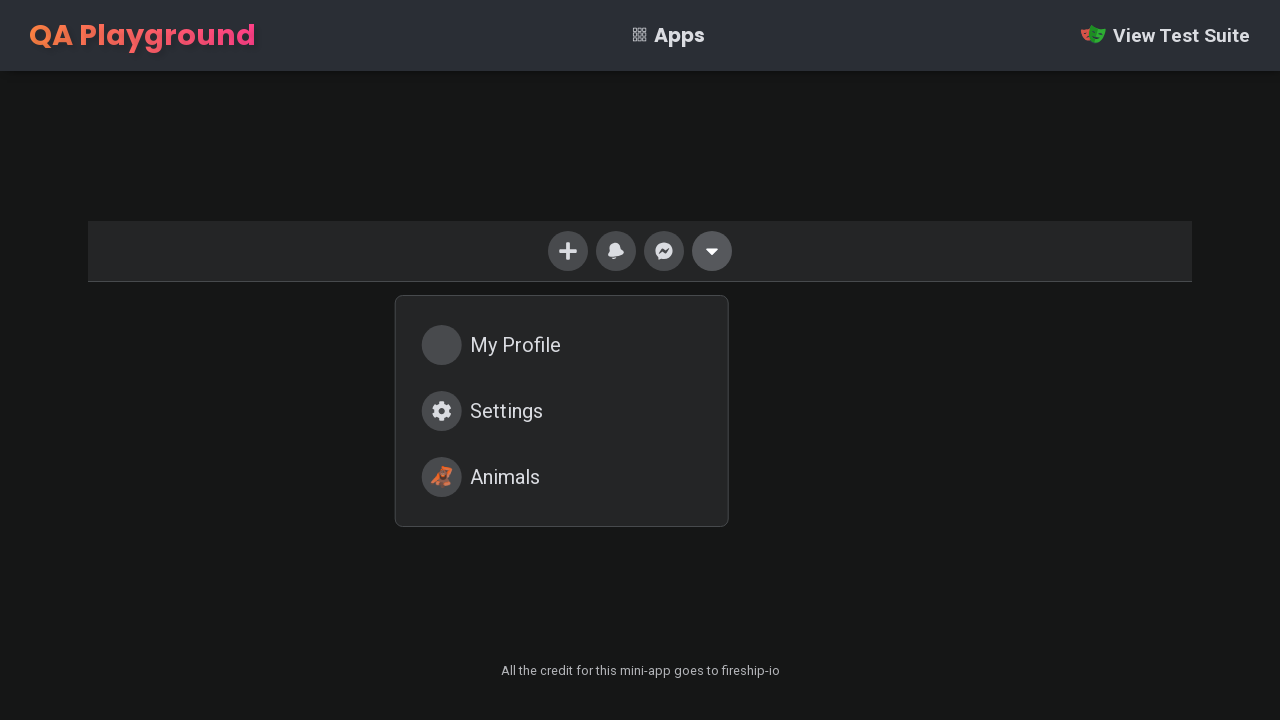

Clicked My Tutorials submenu option at (562, 411) on xpath=//div[@class='menu']/a[2]
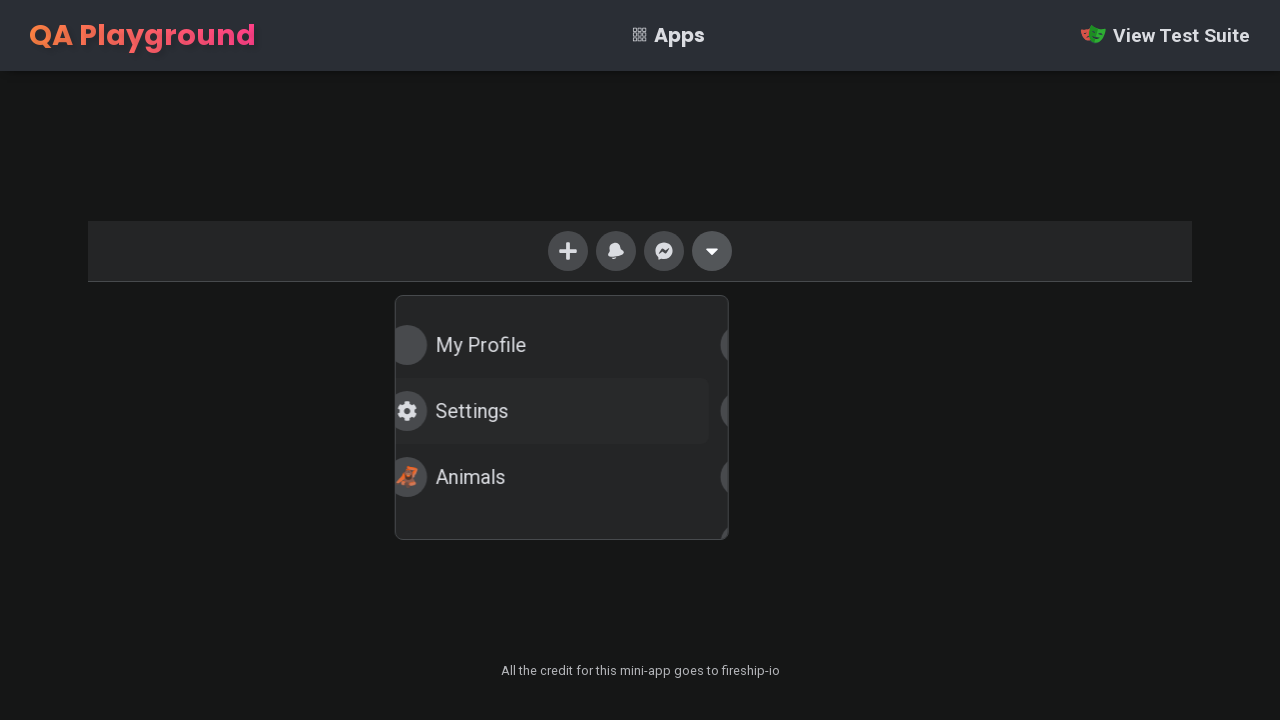

My Tutorials submenu dropdown appeared
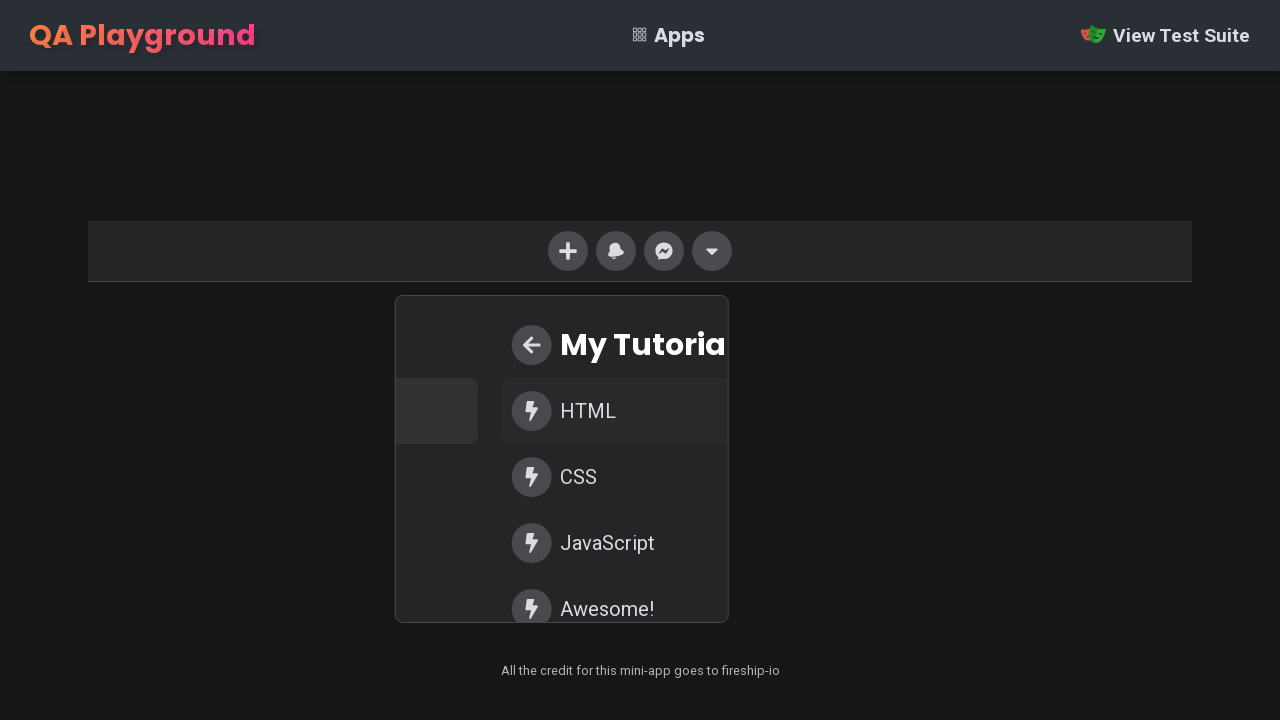

Clicked Back button in My Tutorials submenu at (562, 345) on xpath=//div[@class='dropdown']/div/a[1]
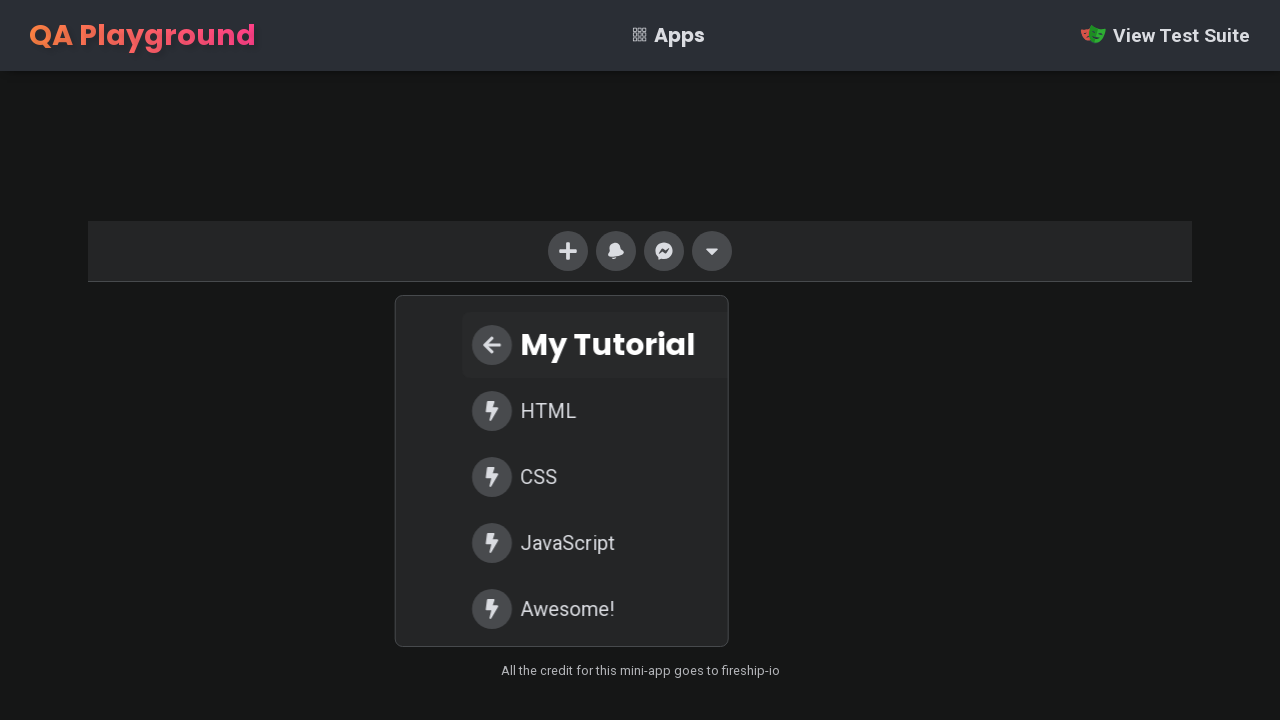

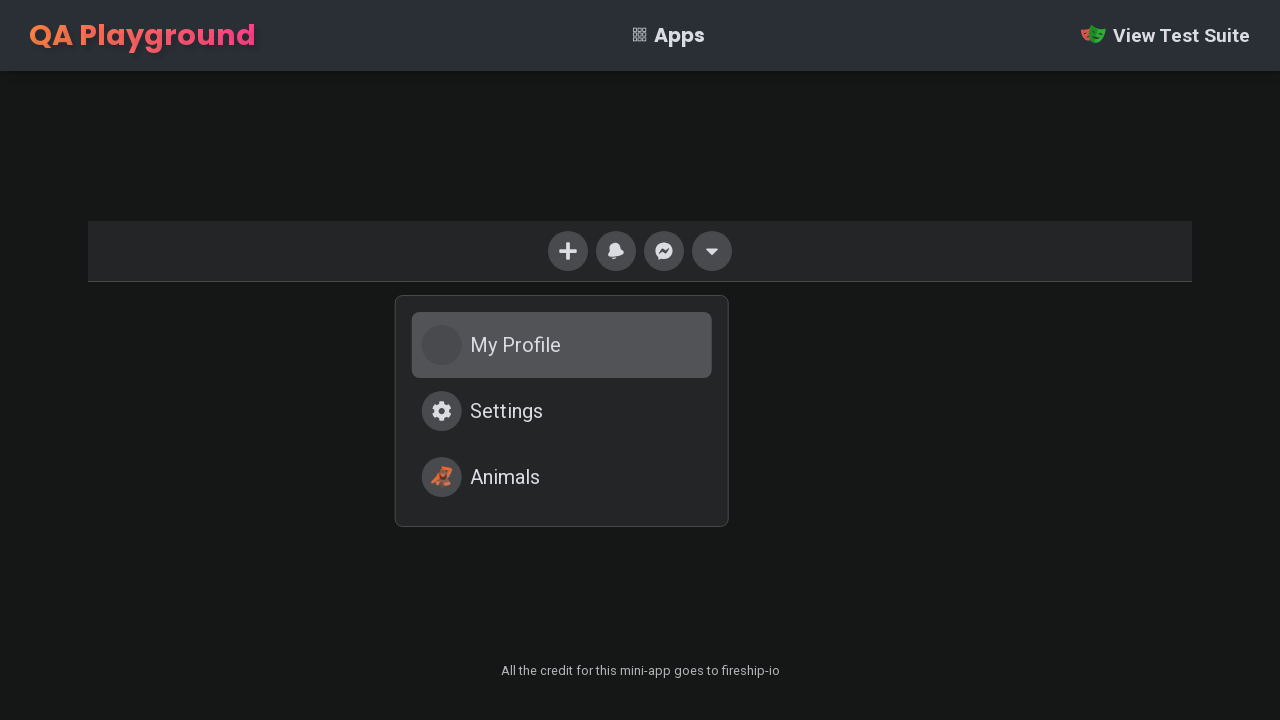